Demonstrates implicit wait by navigating to a login page and clicking the login button element after waiting for it to be present.

Starting URL: https://the-internet.herokuapp.com/login

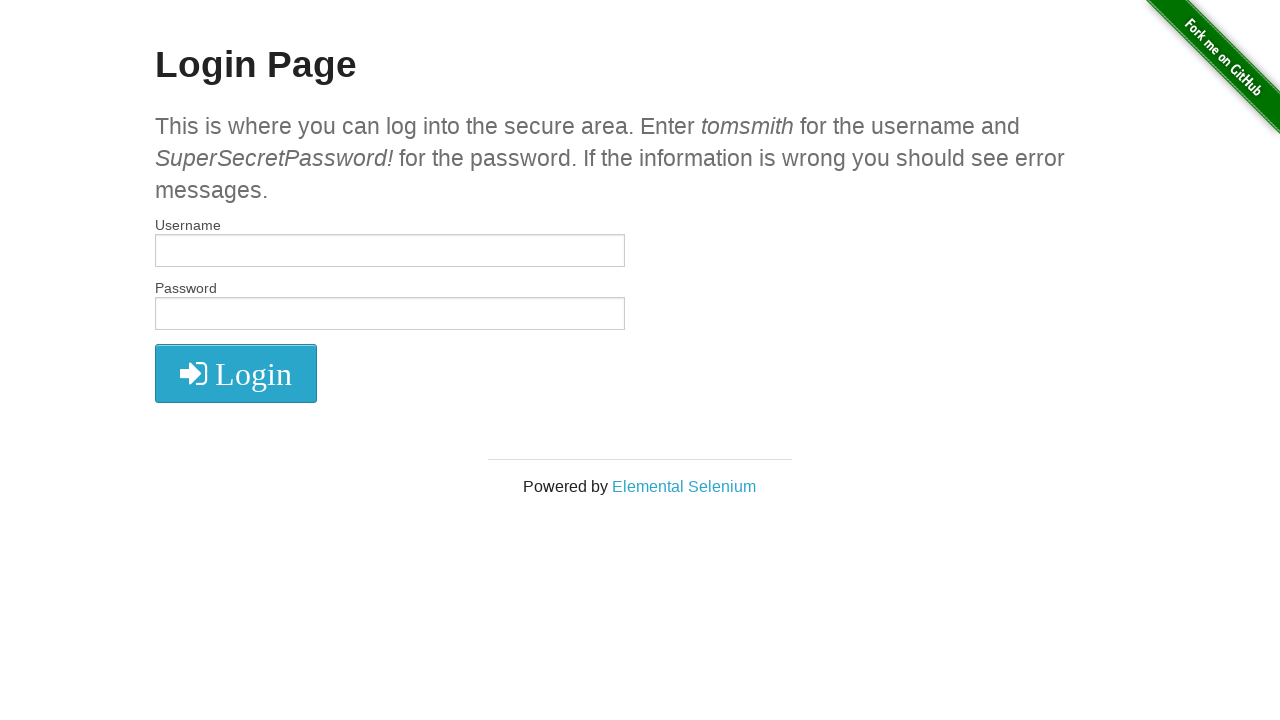

Navigated to login page
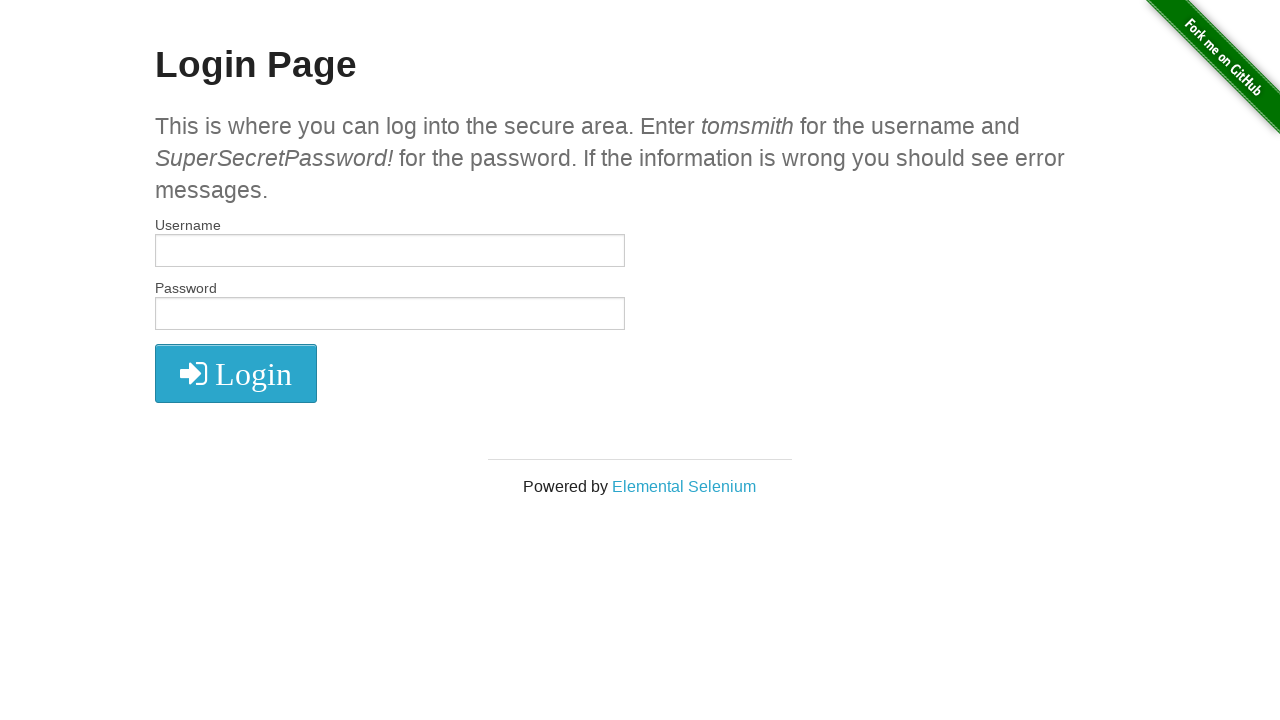

Login button element became present
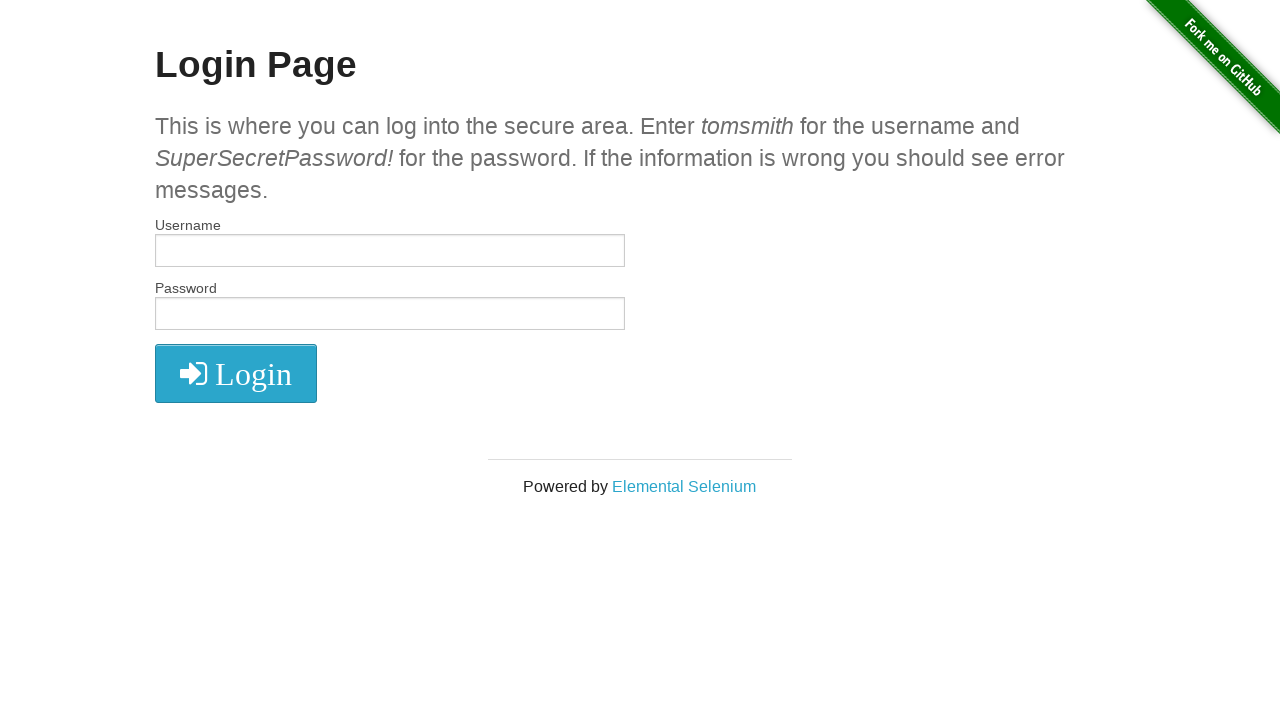

Clicked the login button at (236, 374) on .fa.fa-2x.fa-sign-in
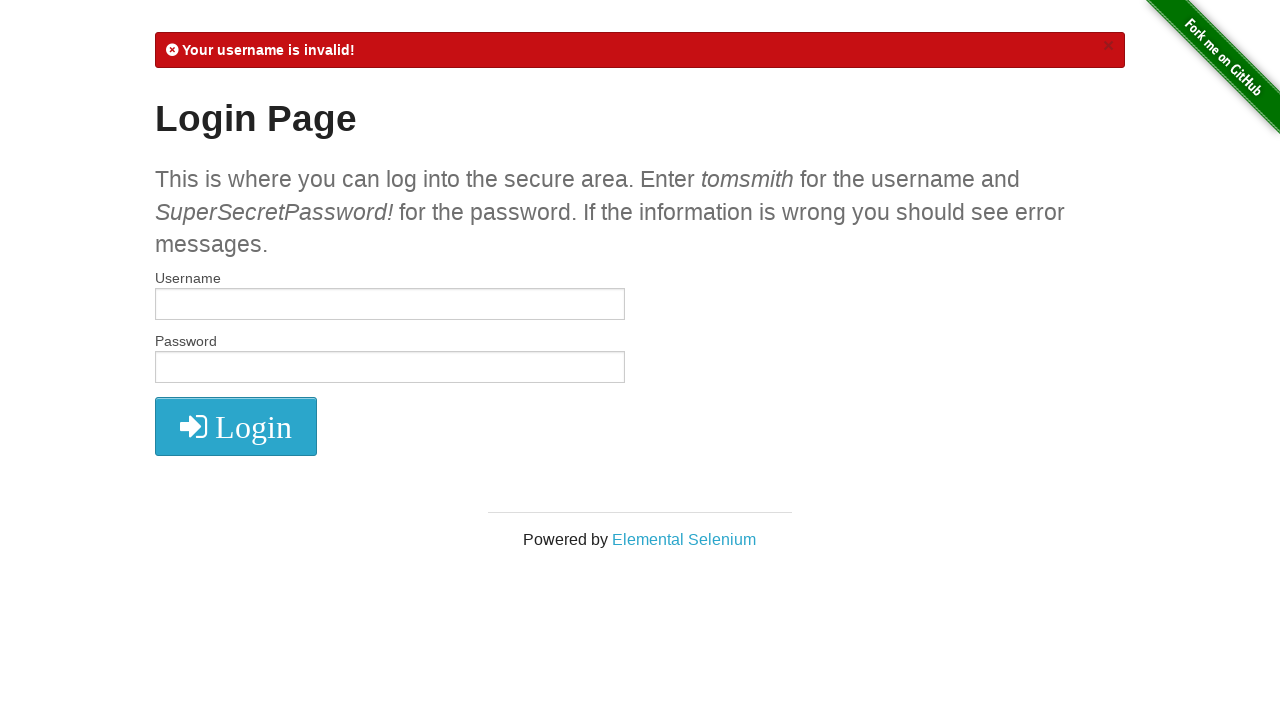

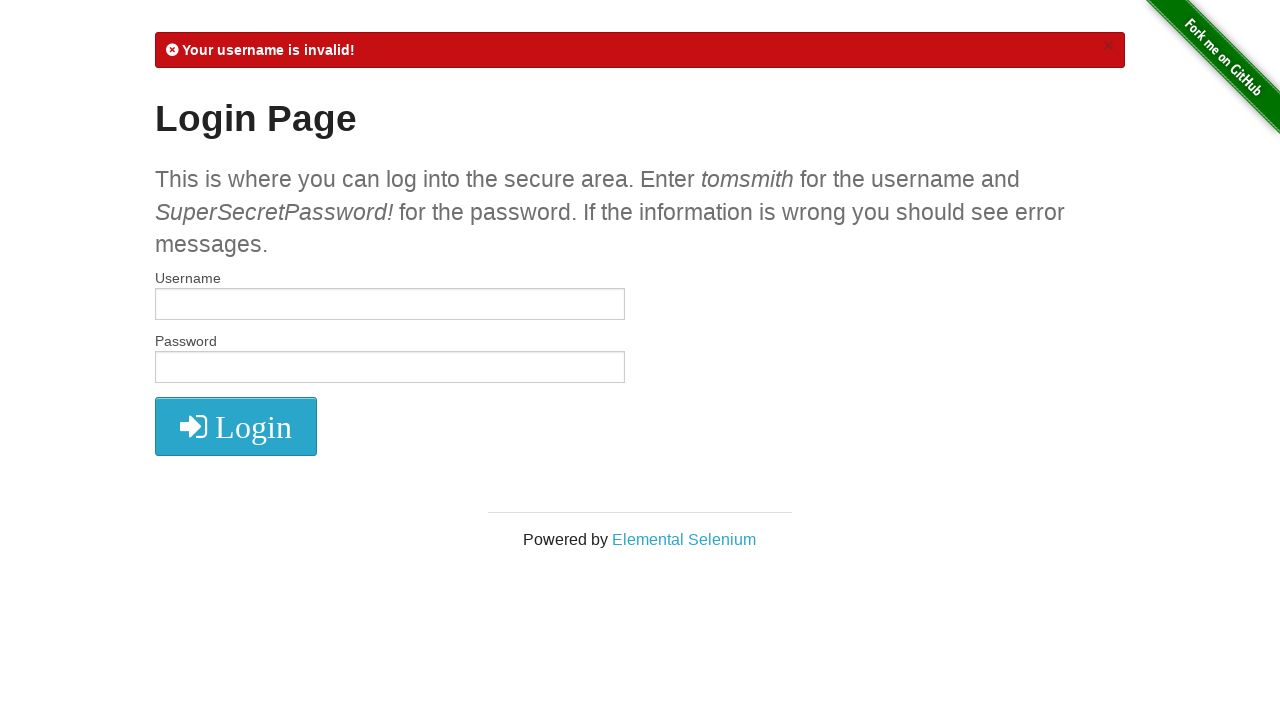